Tests a registration/lead capture form by filling in name, email, phone number, WhatsApp number, and selecting graduation year and language from dropdowns

Starting URL: https://www.kodnest.com/new-batch-lead-capture

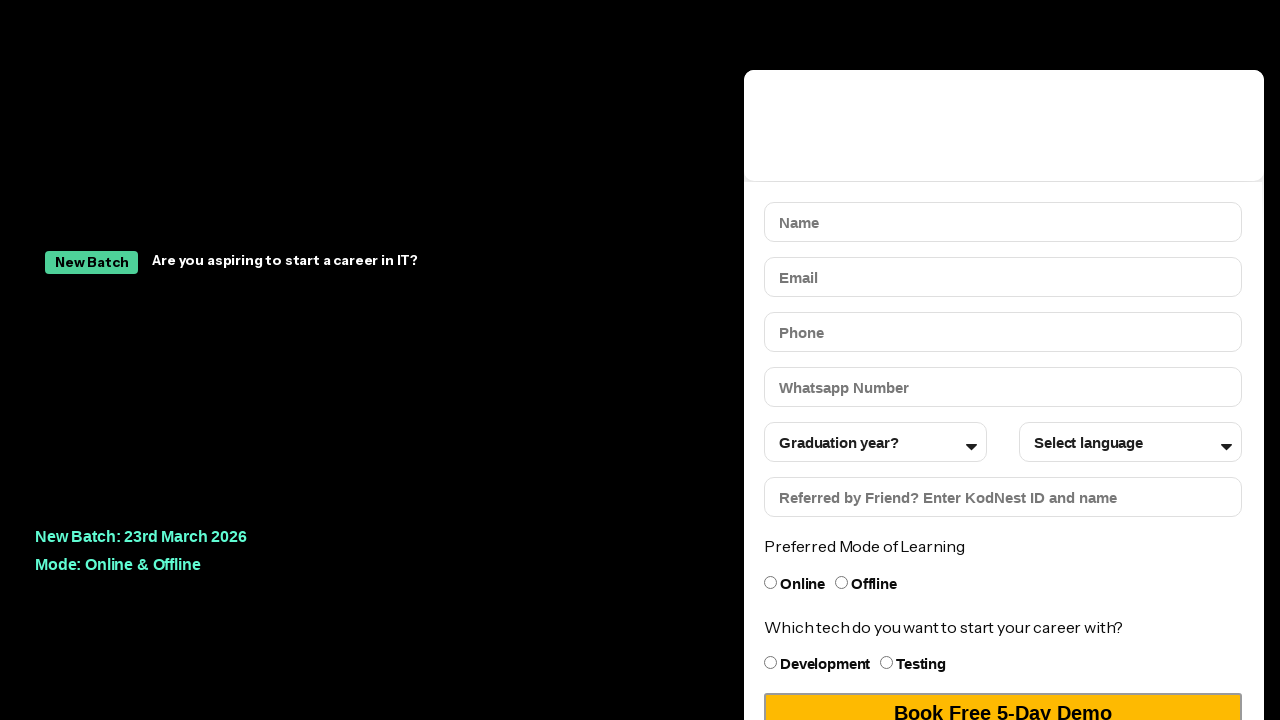

Filled name field with 'Sarah Mitchell' on #form-field-name
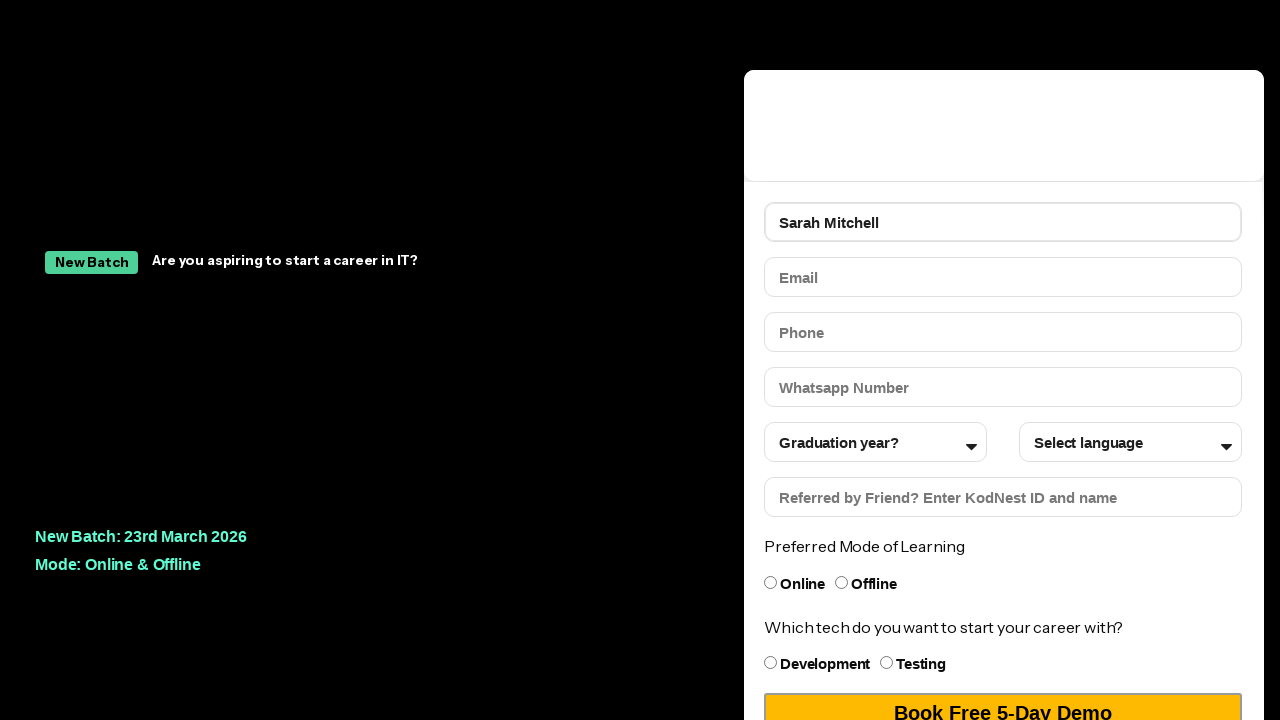

Filled email field with 'sarah.mitchell87@example.com' on #form-field-email
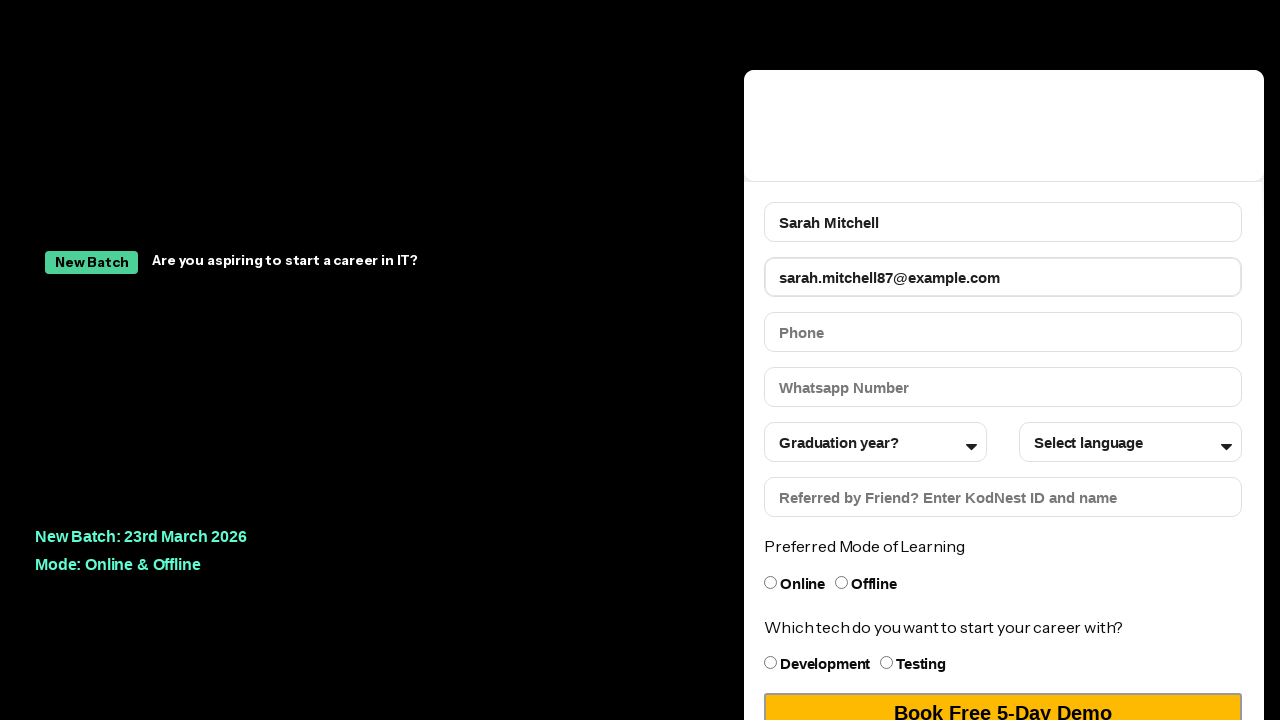

Filled phone number field with '9876543210' on #form-field-field_4fbbd89
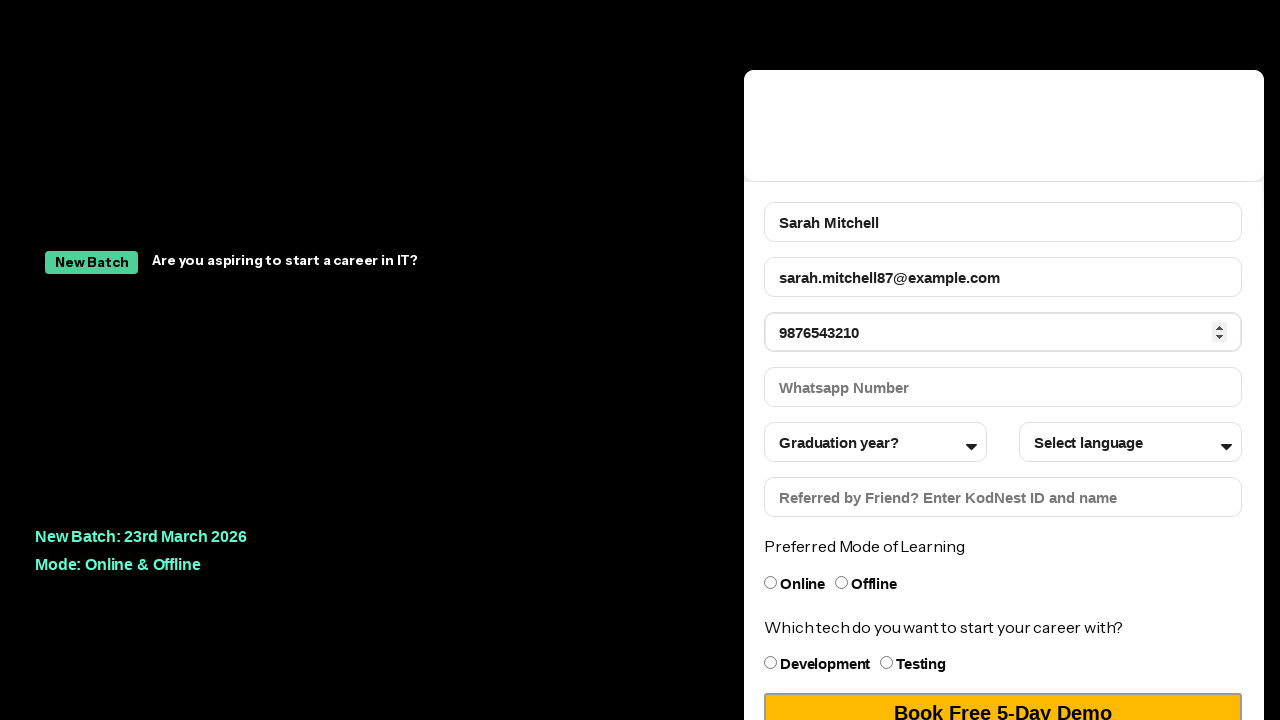

Filled WhatsApp number field with '9876543210' on #form-field-field_8fa87fb
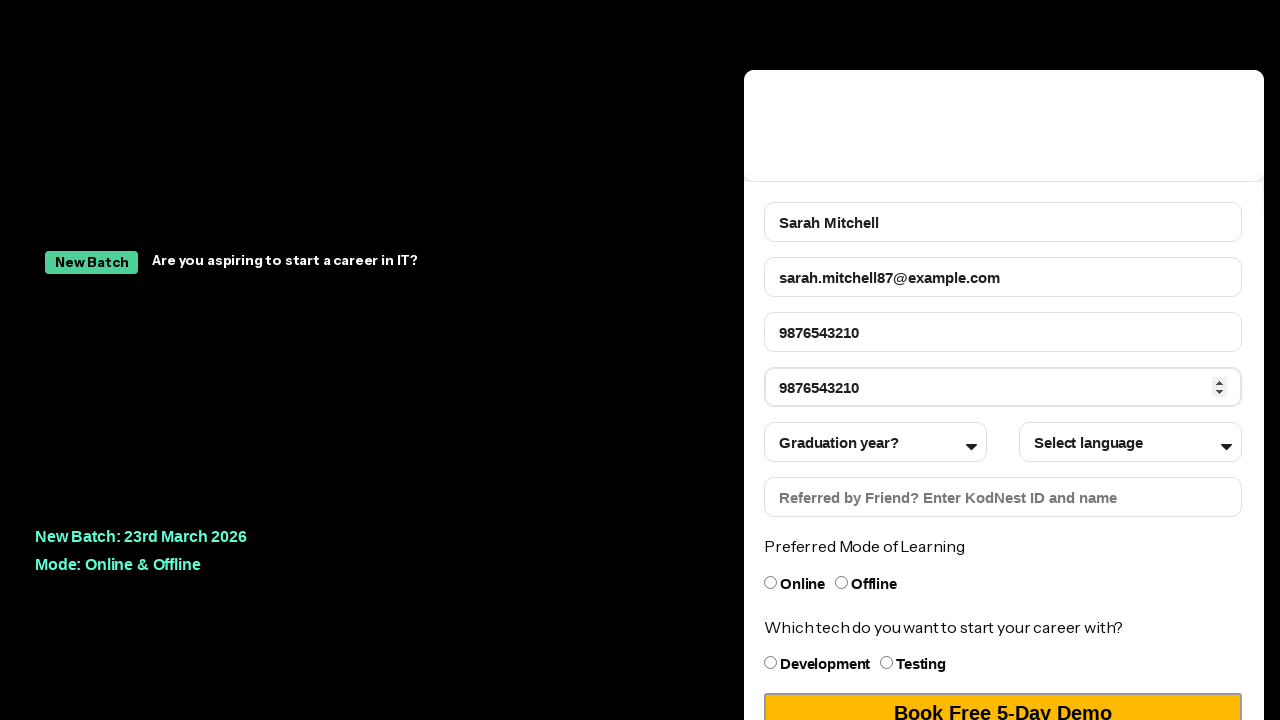

Located graduation year dropdown field
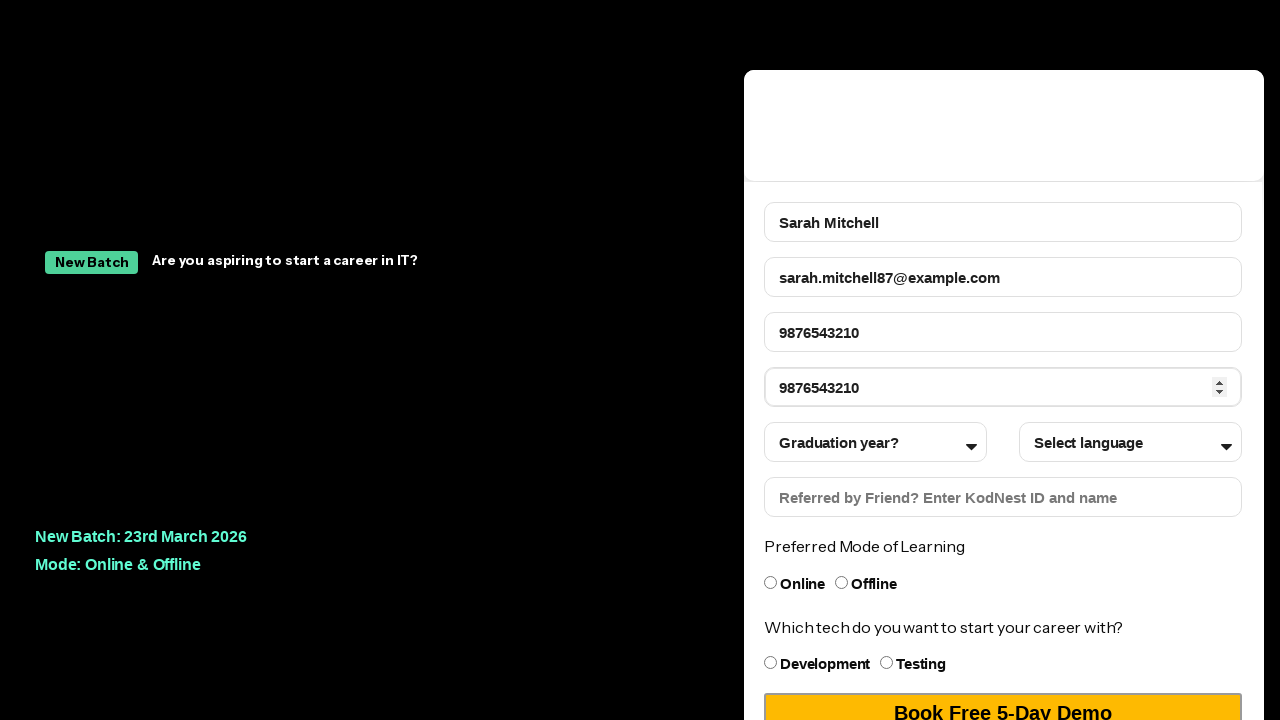

Opened graduation year dropdown on #form-field-field_670c01a
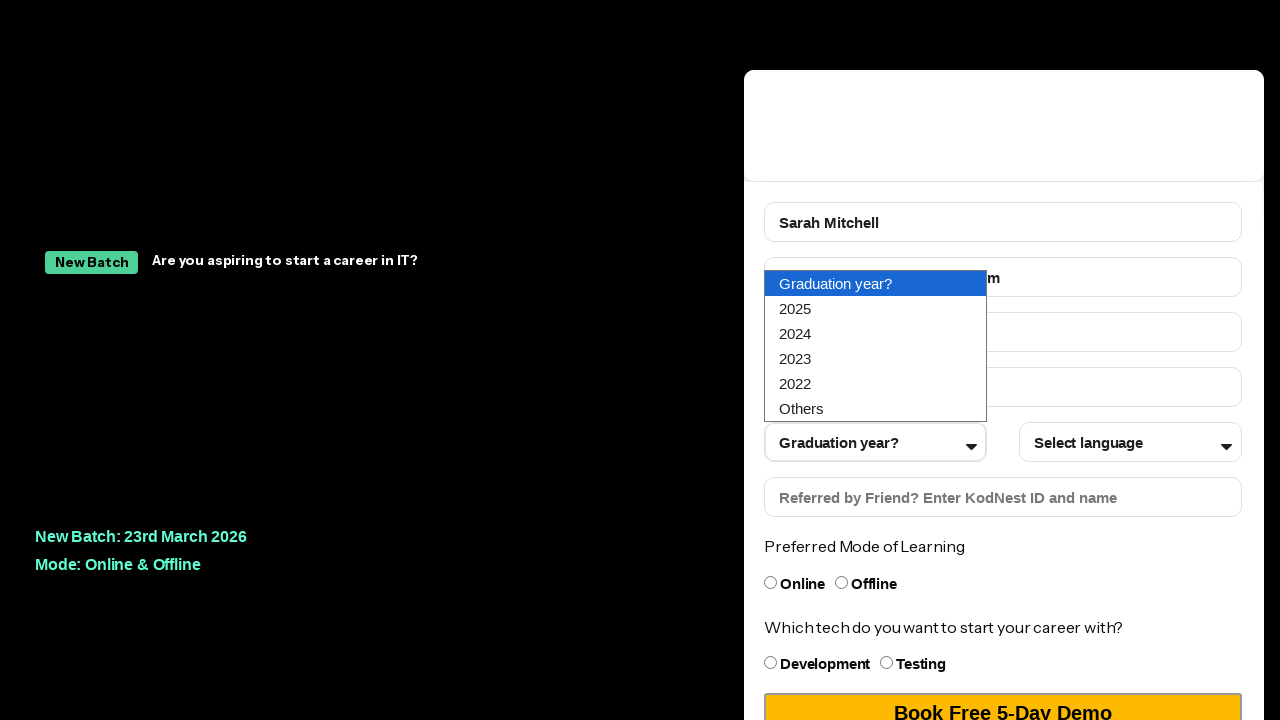

Navigated down in graduation year dropdown on #form-field-field_670c01a
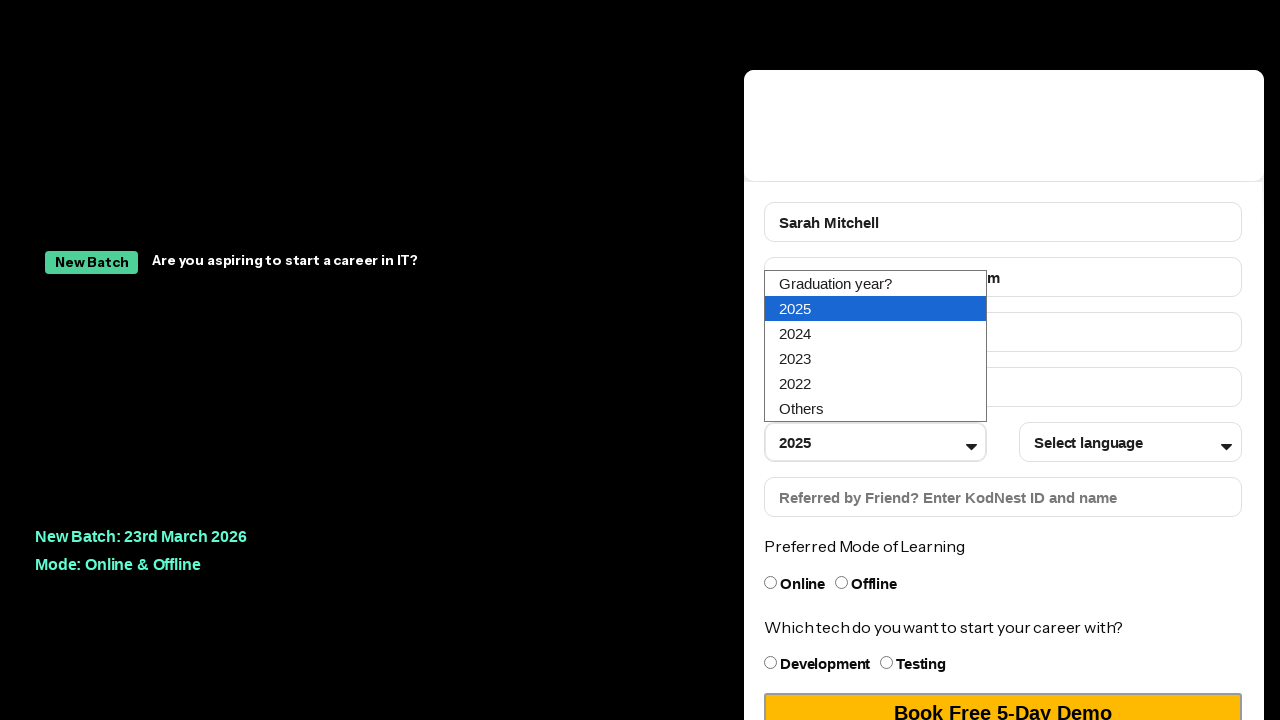

Selected graduation year option on #form-field-field_670c01a
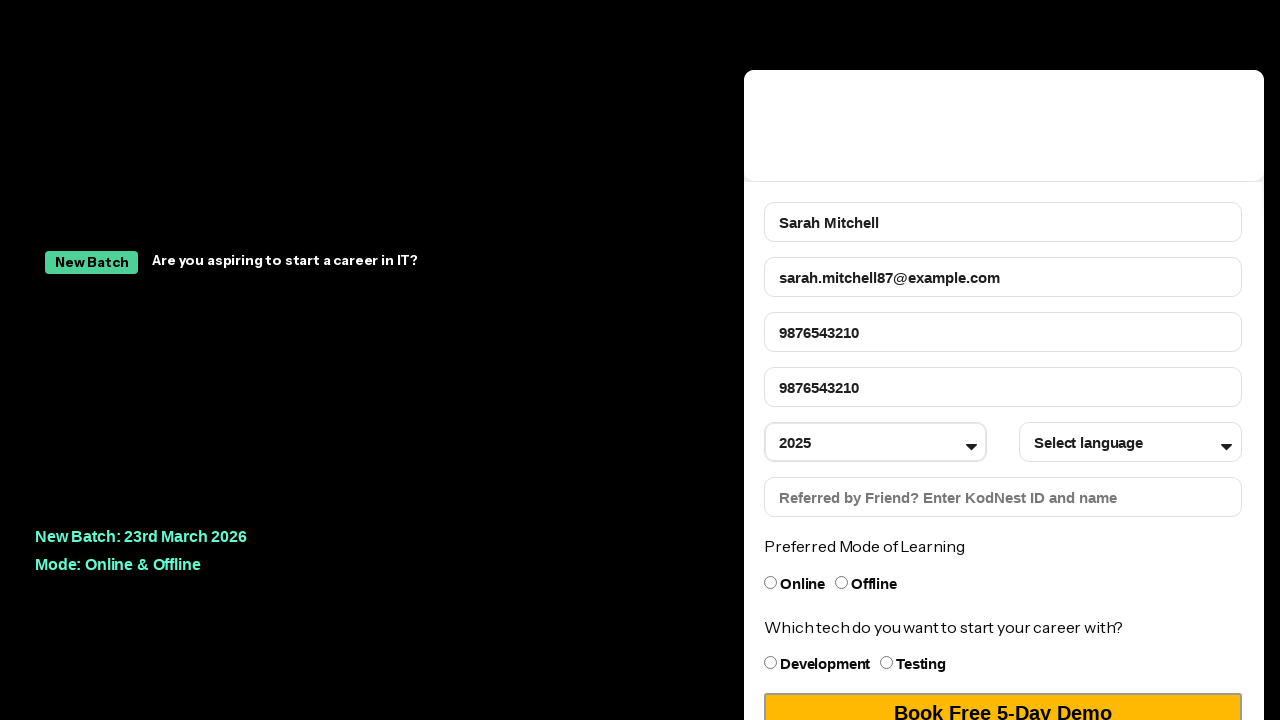

Located language dropdown field
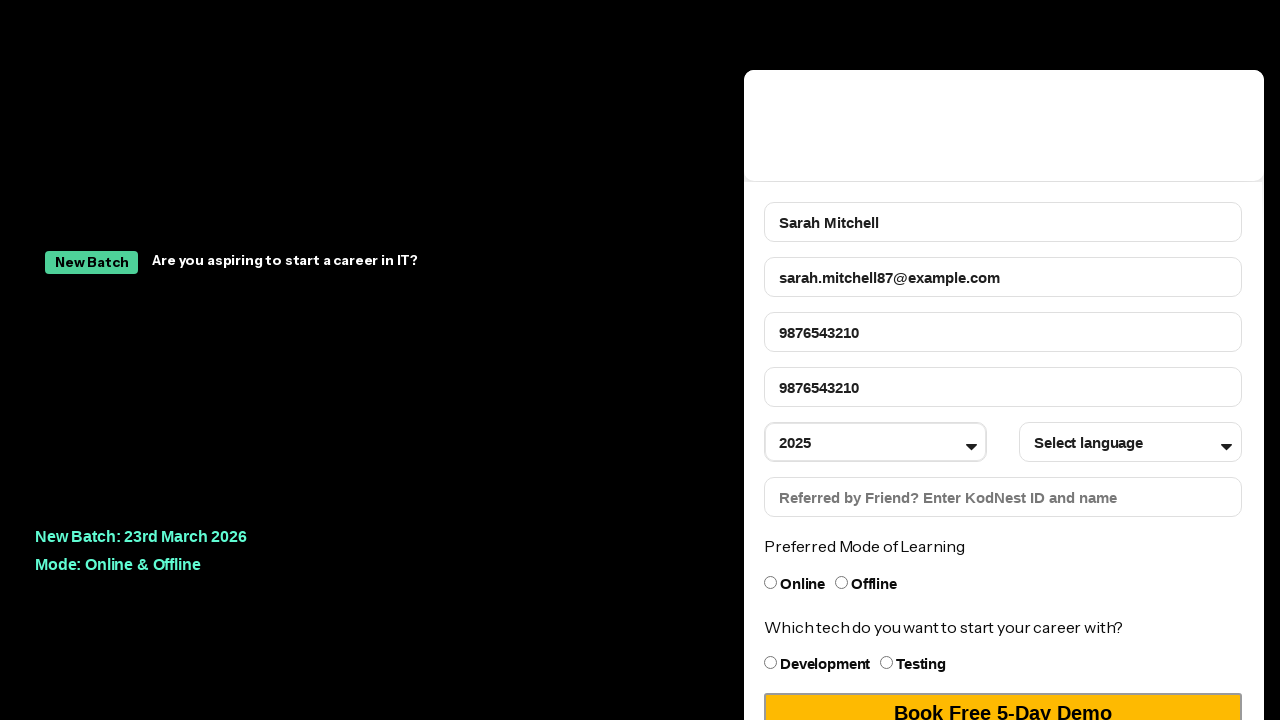

Opened language dropdown on #form-field-field_aa6903c
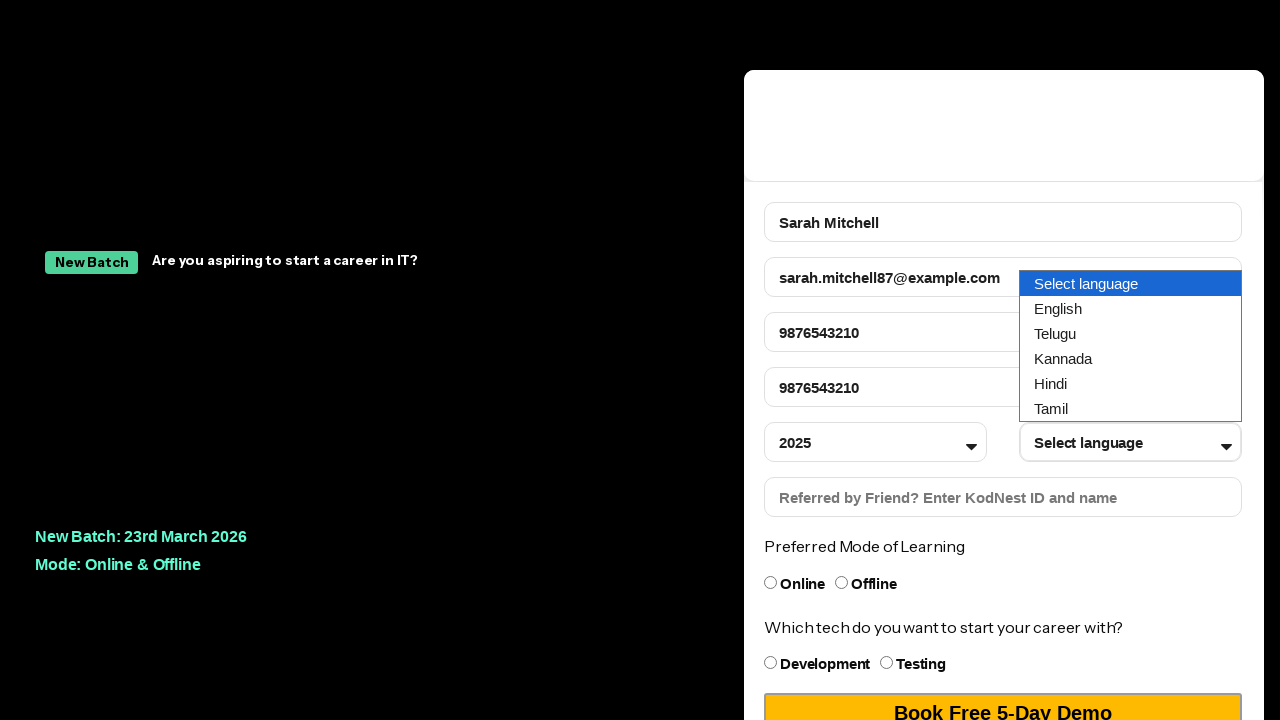

Navigated down in language dropdown on #form-field-field_aa6903c
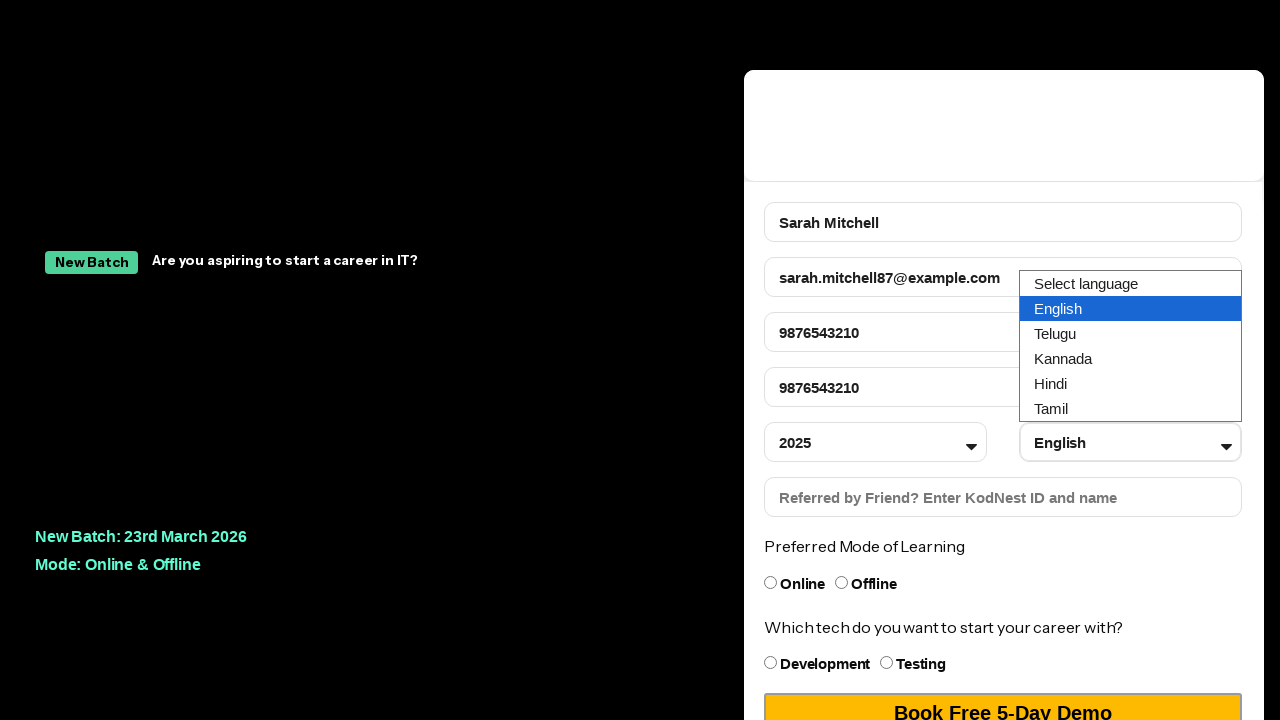

Selected language option on #form-field-field_aa6903c
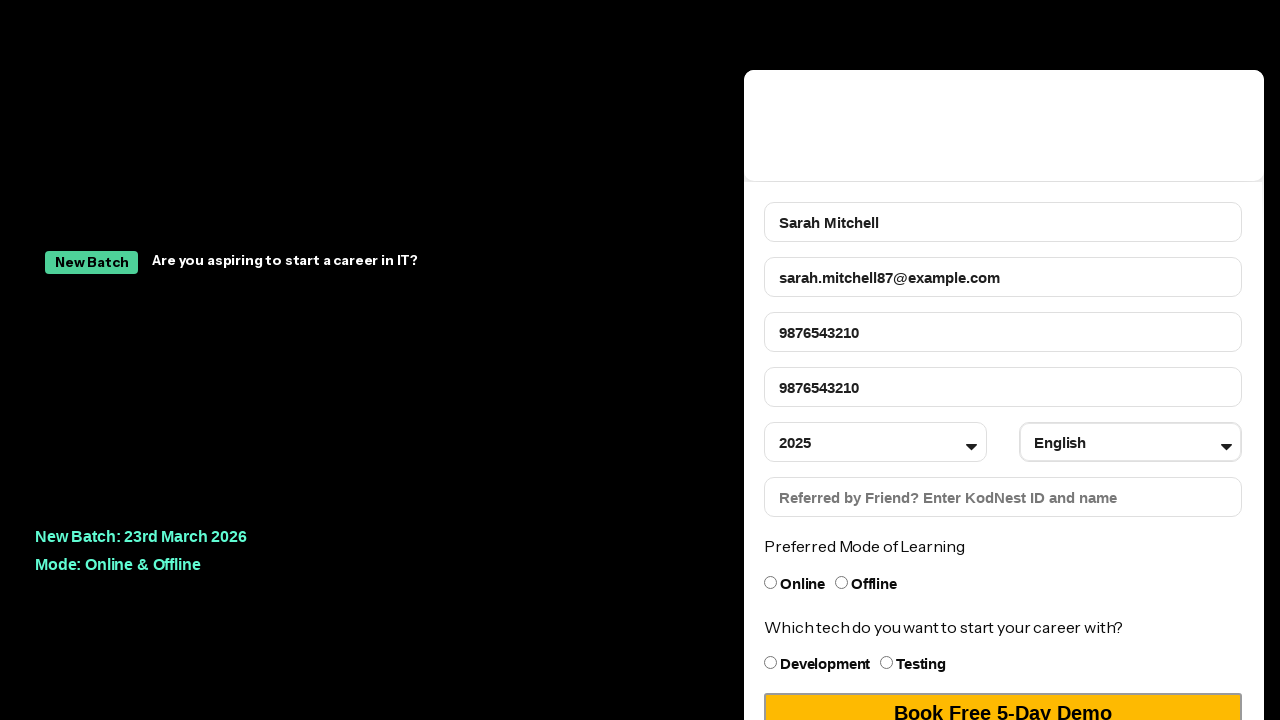

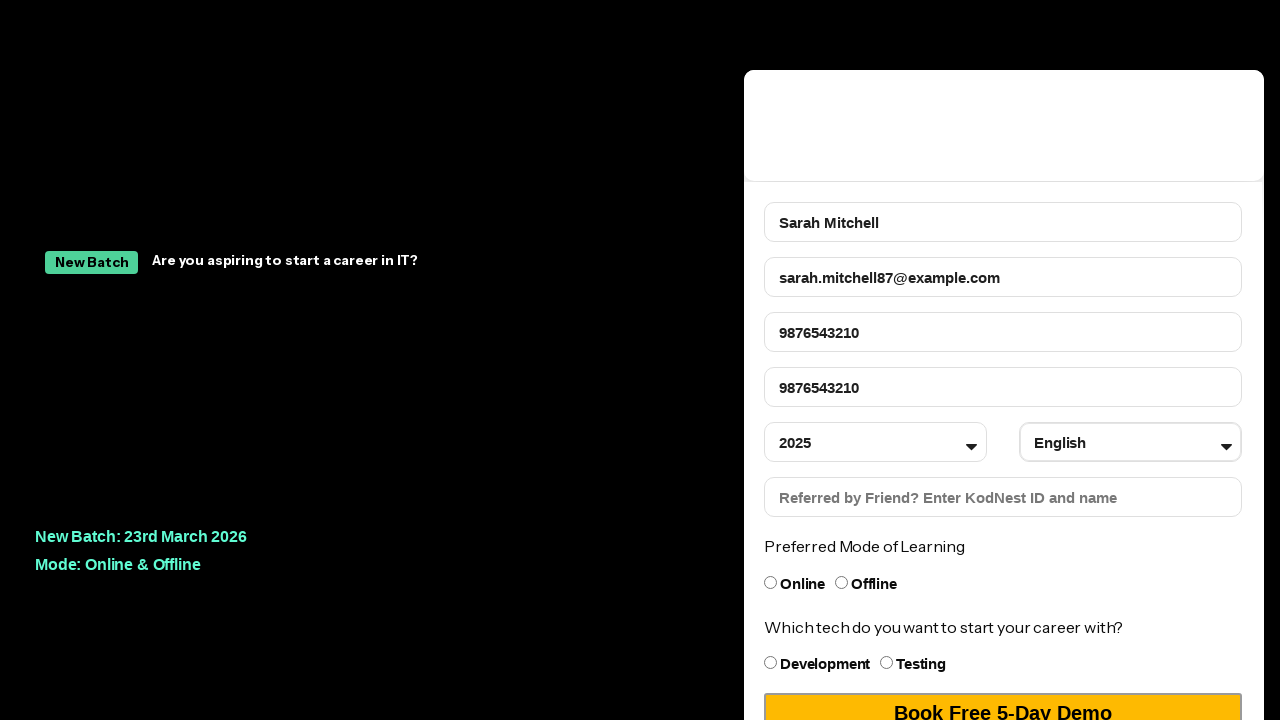